Tests sorting the "Due" column in ascending order by clicking the column header and verifying the values are sorted from lowest to highest

Starting URL: http://the-internet.herokuapp.com/tables

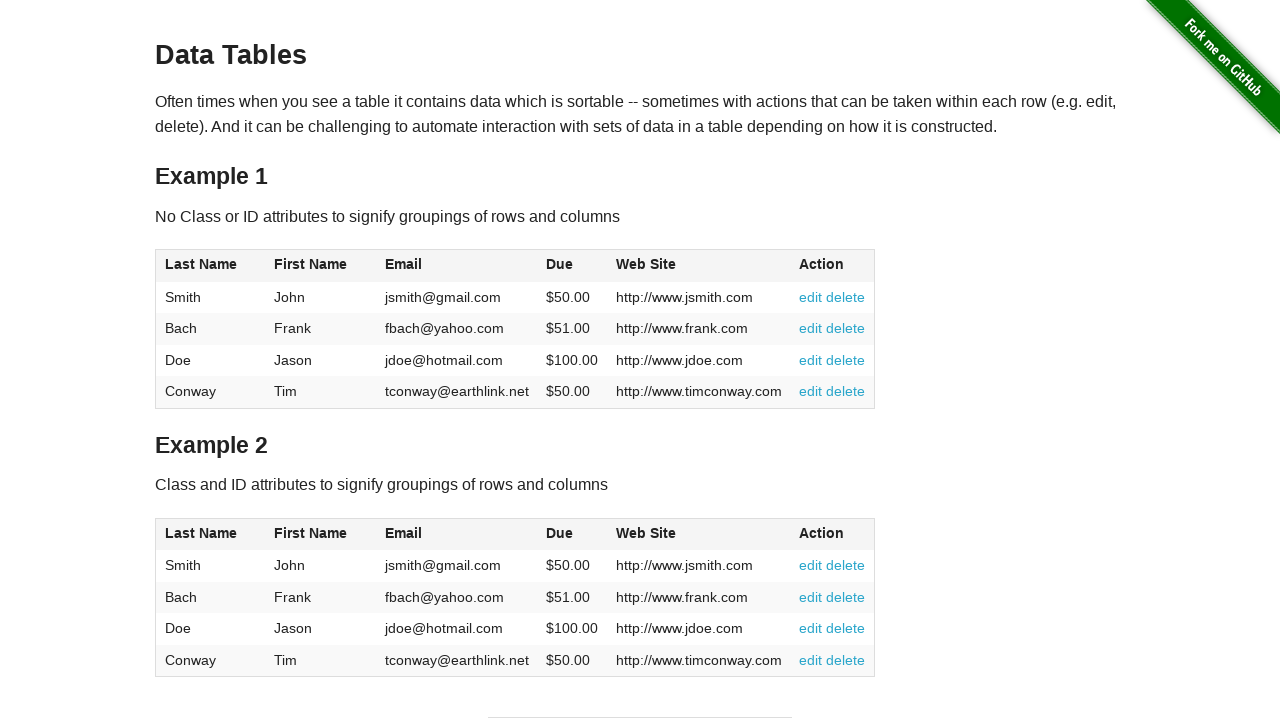

Clicked the Due column header to sort in ascending order at (572, 266) on #table1 thead tr th:nth-of-type(4)
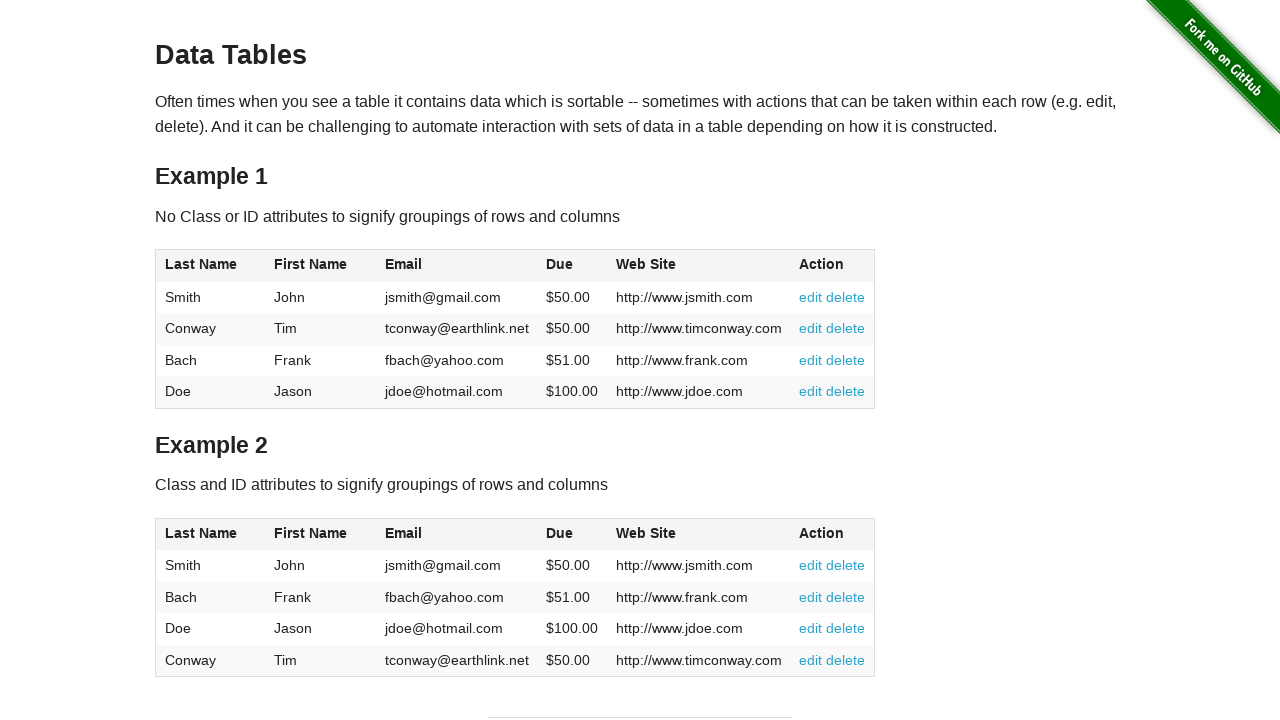

Table Due column values loaded and visible
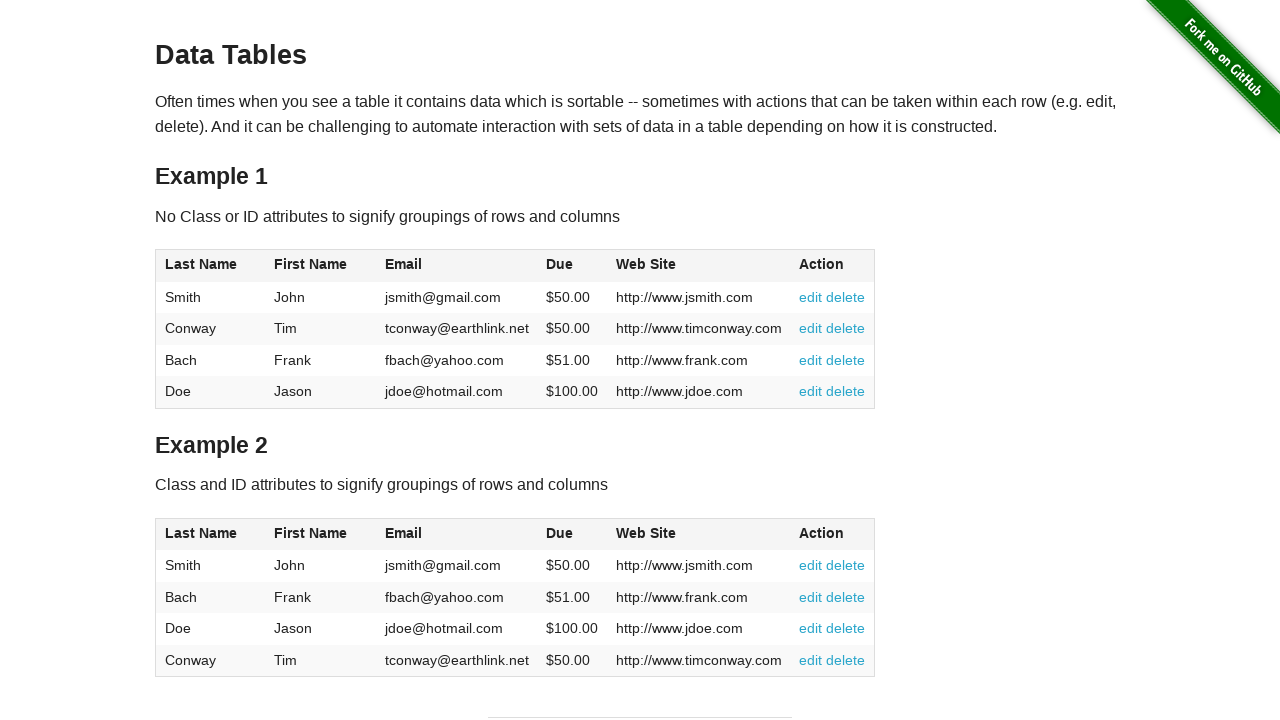

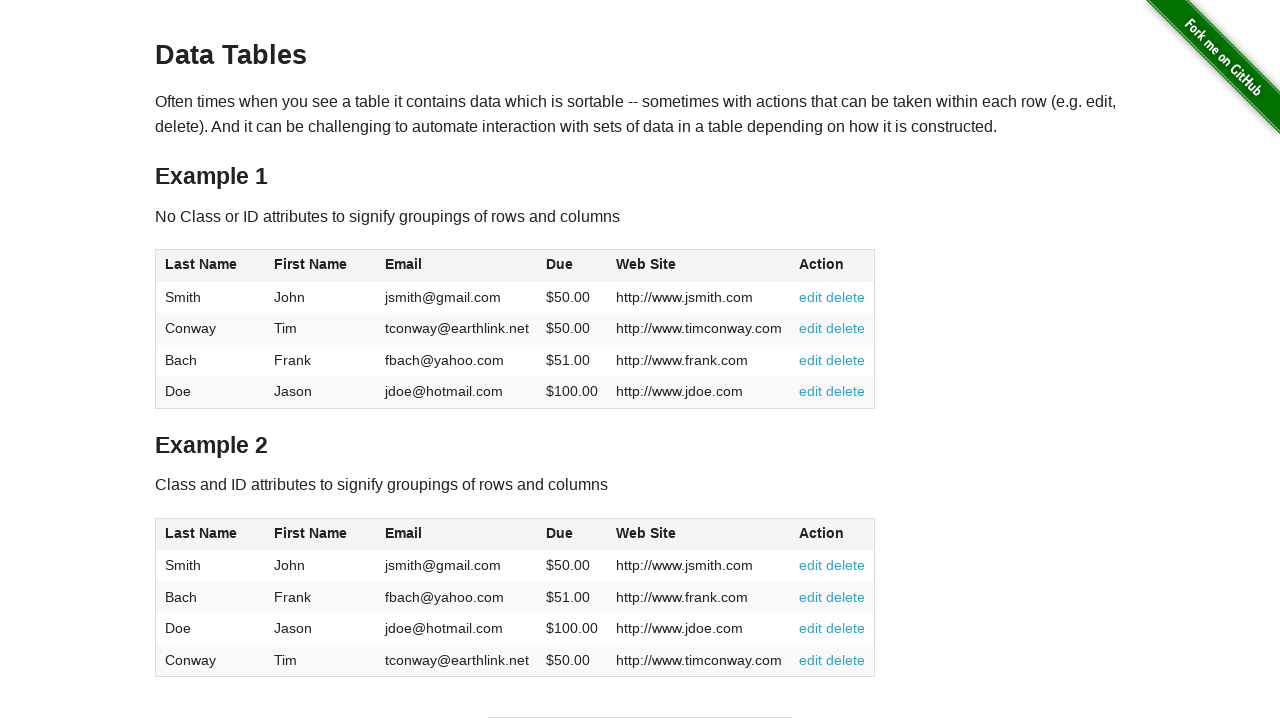